Tests a Brazilian market price filter form by selecting a market location from the first dropdown, selecting a date from the second dropdown, submitting the form, and waiting for the results page to load with product data.

Starting URL: http://minas1.ceasa.mg.gov.br/detec/filtro_boletim/filtro_boletim.php

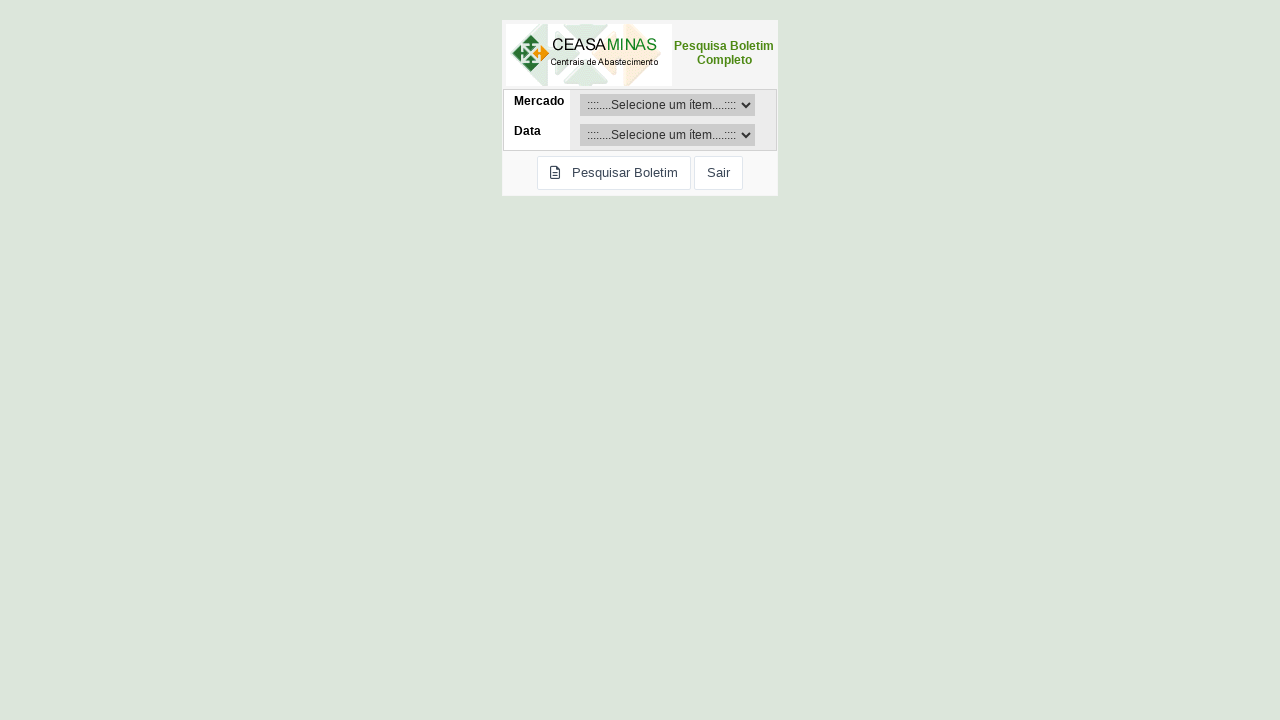

Selected 'Gov. Valadares - CEARD' from market location dropdown on #id_sc_field_mercado
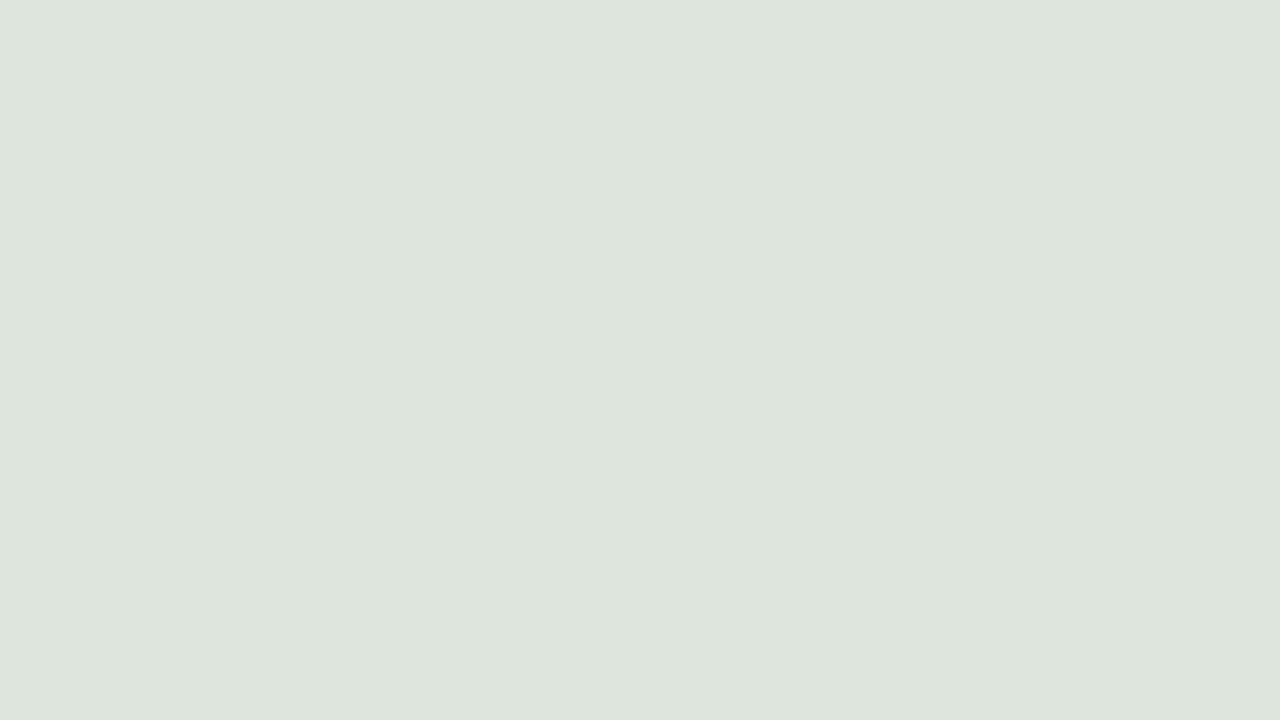

Selected '27/12/2024' from date dropdown on #id_sc_field_datas
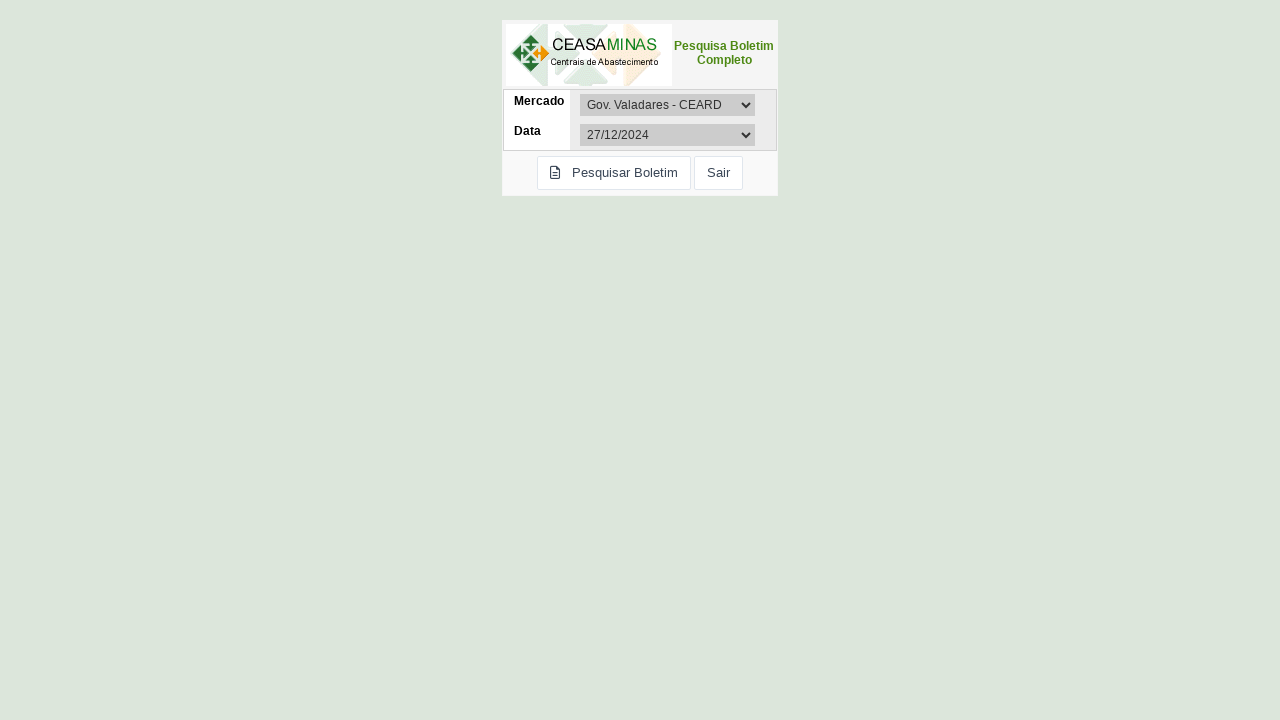

Clicked submit button to filter results at (614, 173) on #sc_bbtboletim_bot
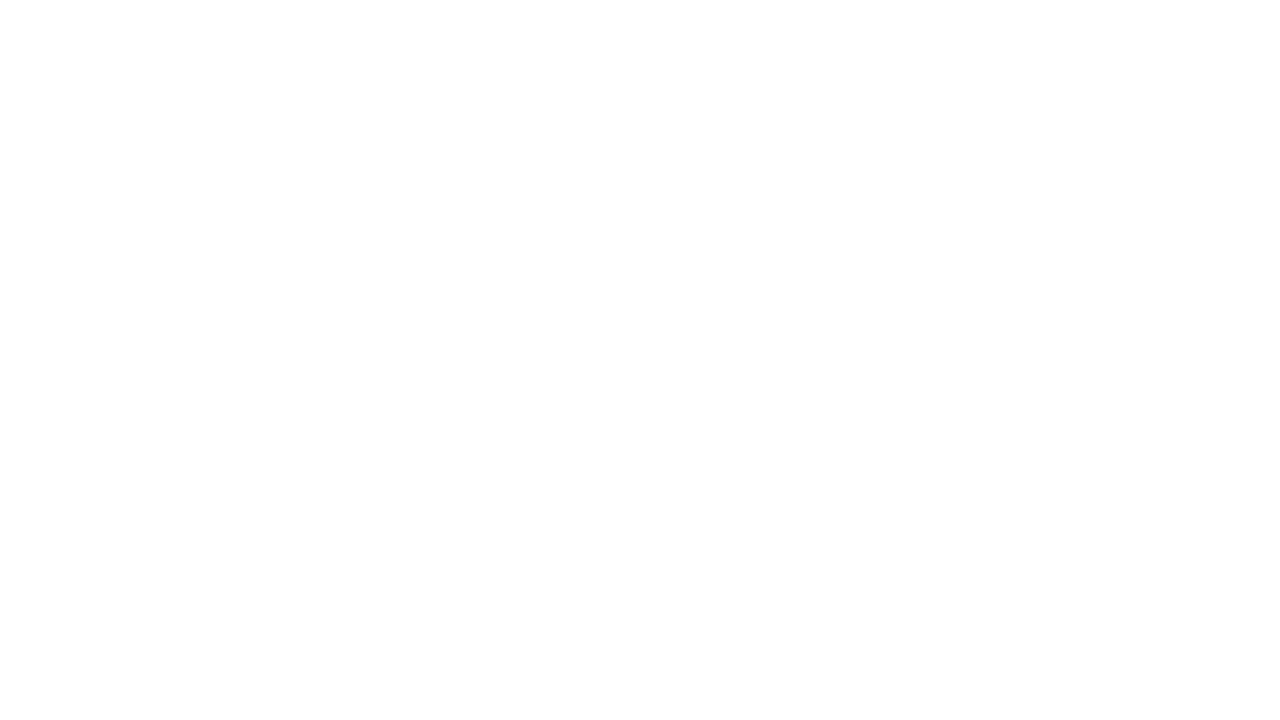

Results page loaded with 'Data' in title
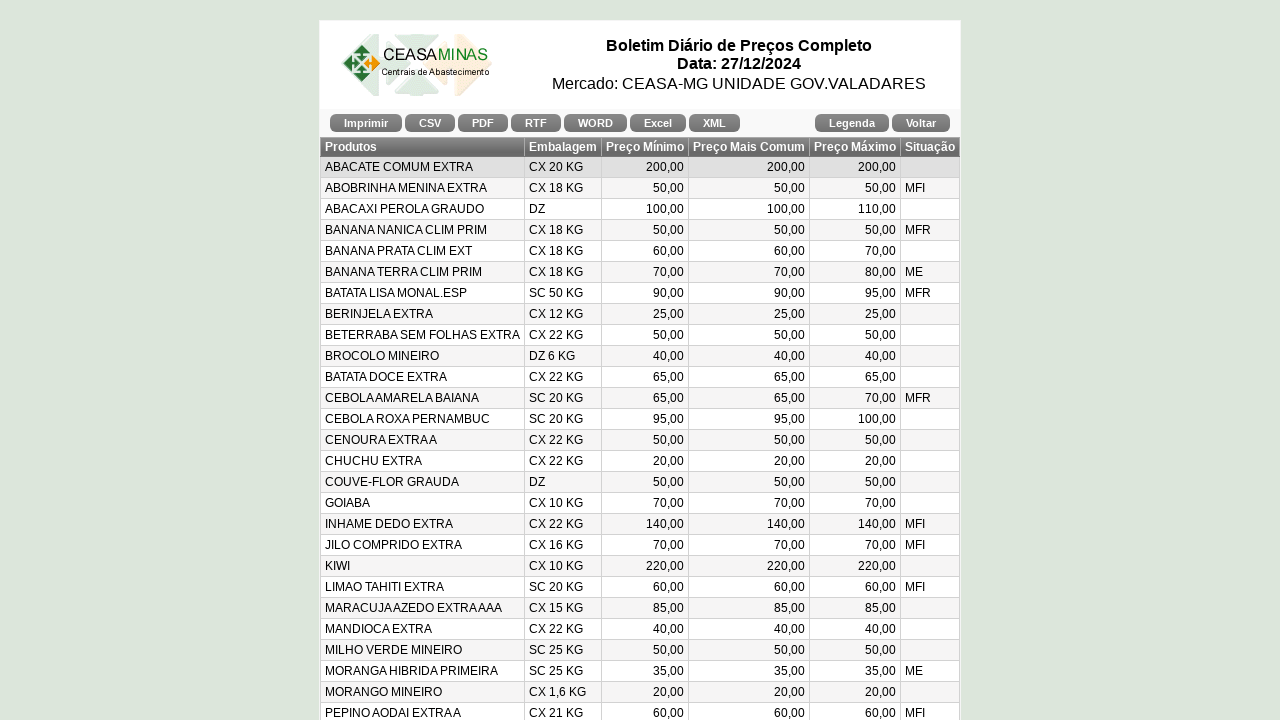

Product data table loaded with market price information
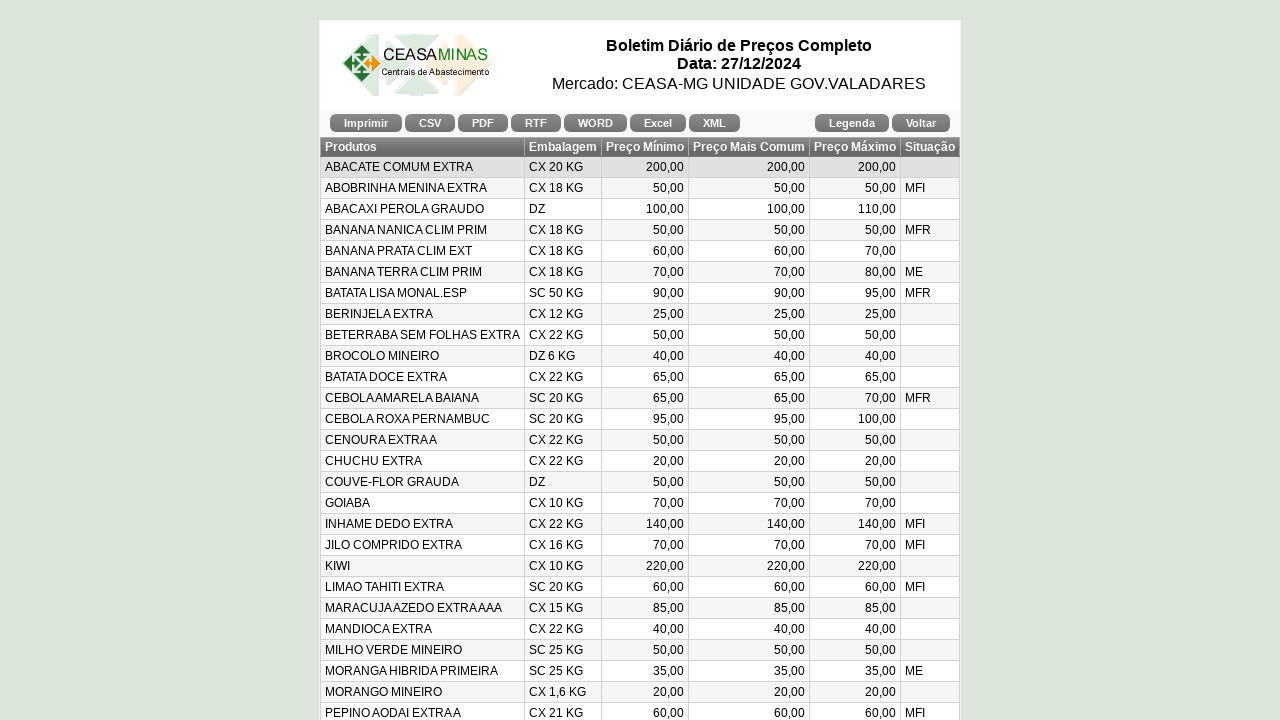

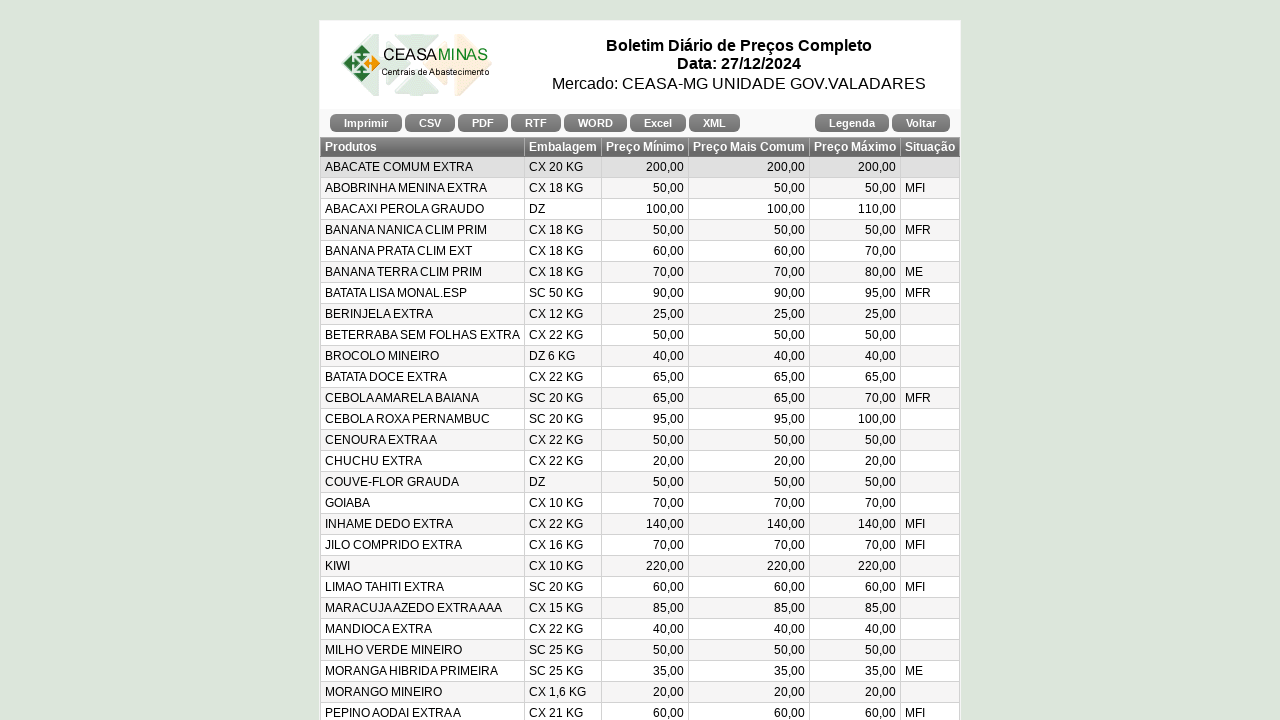